Tests mortgage calculator form by filling in home value, interest rate, and selecting start month from dropdown

Starting URL: https://www.mortgagecalculator.org

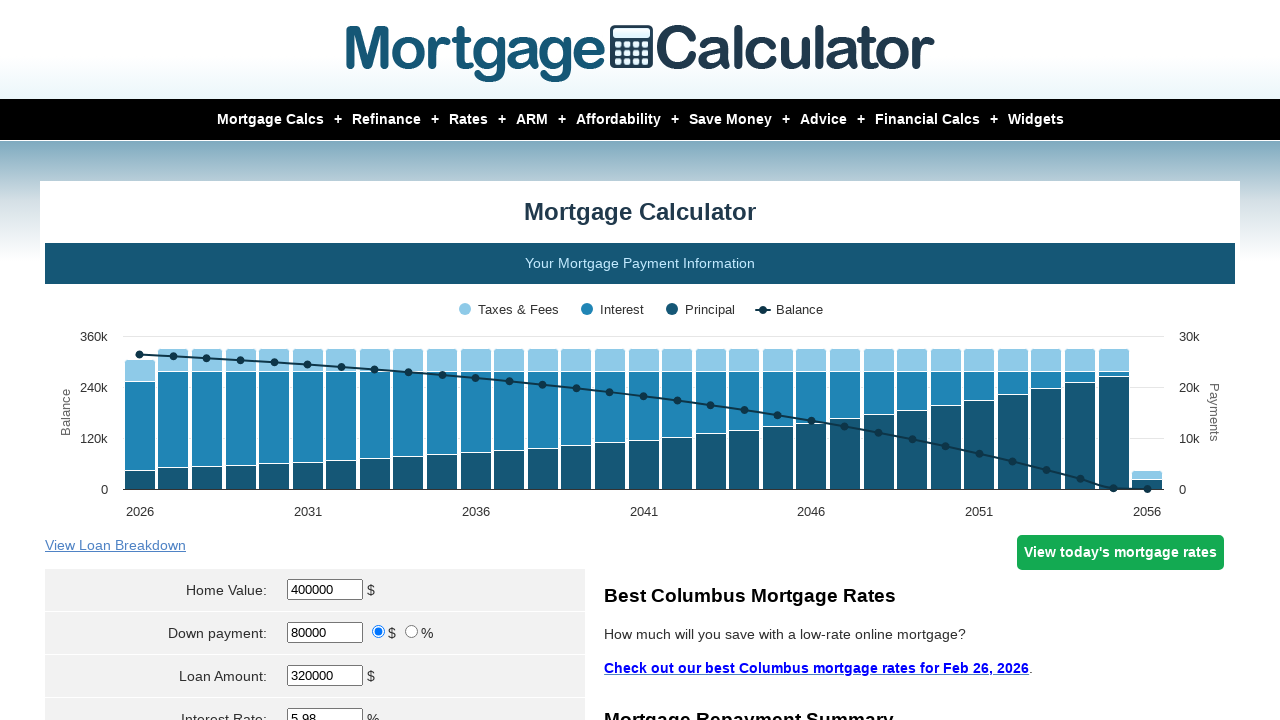

Located home value input field
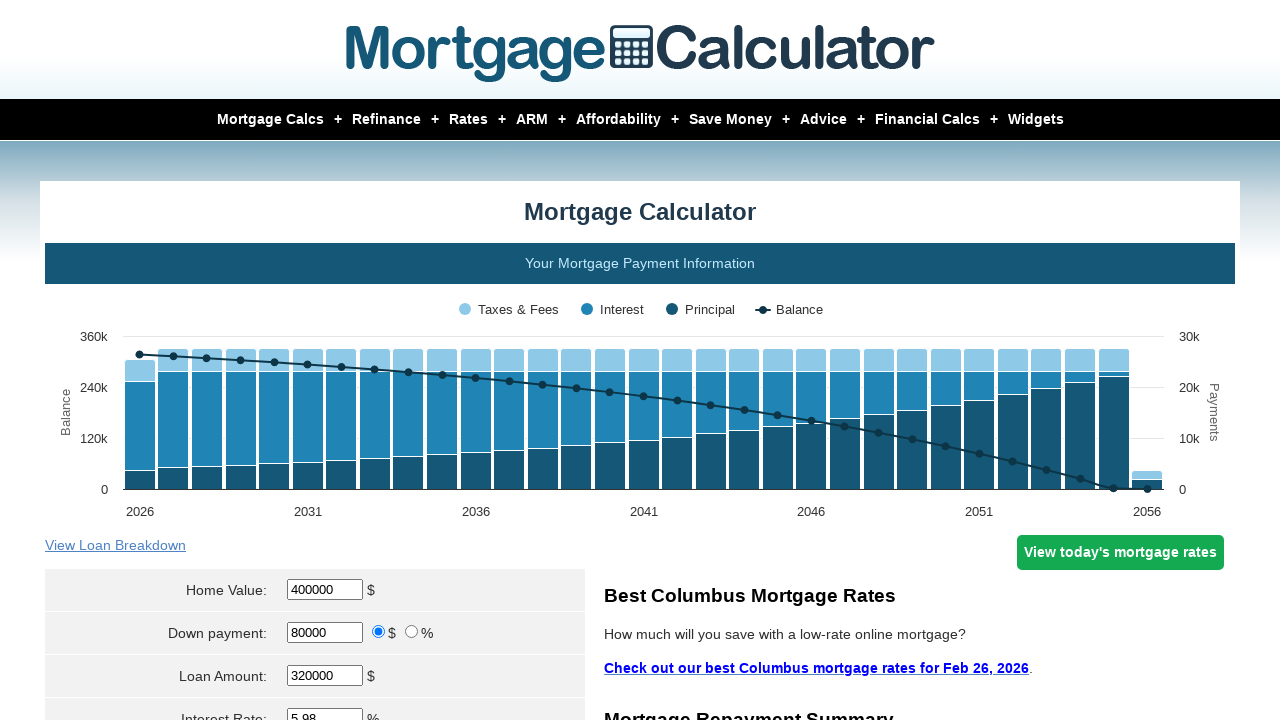

Cleared home value field on input[name='param[homevalue]']
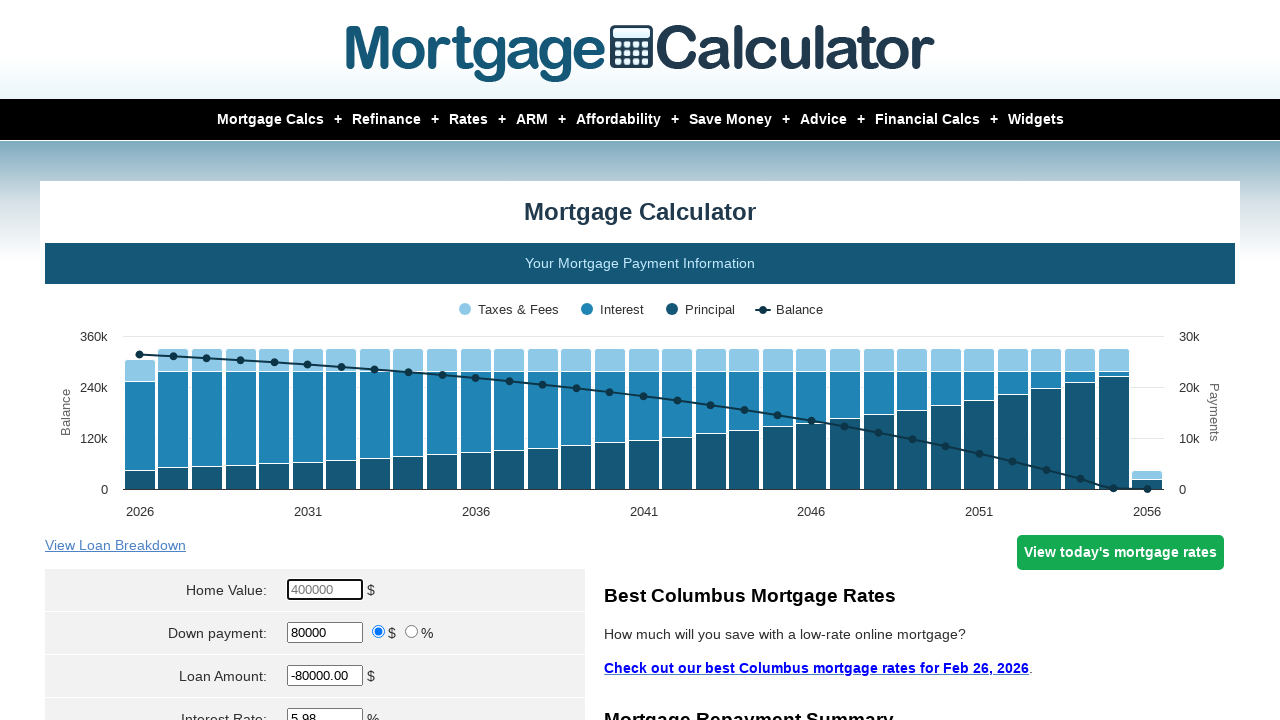

Filled home value field with $350,000 on input[name='param[homevalue]']
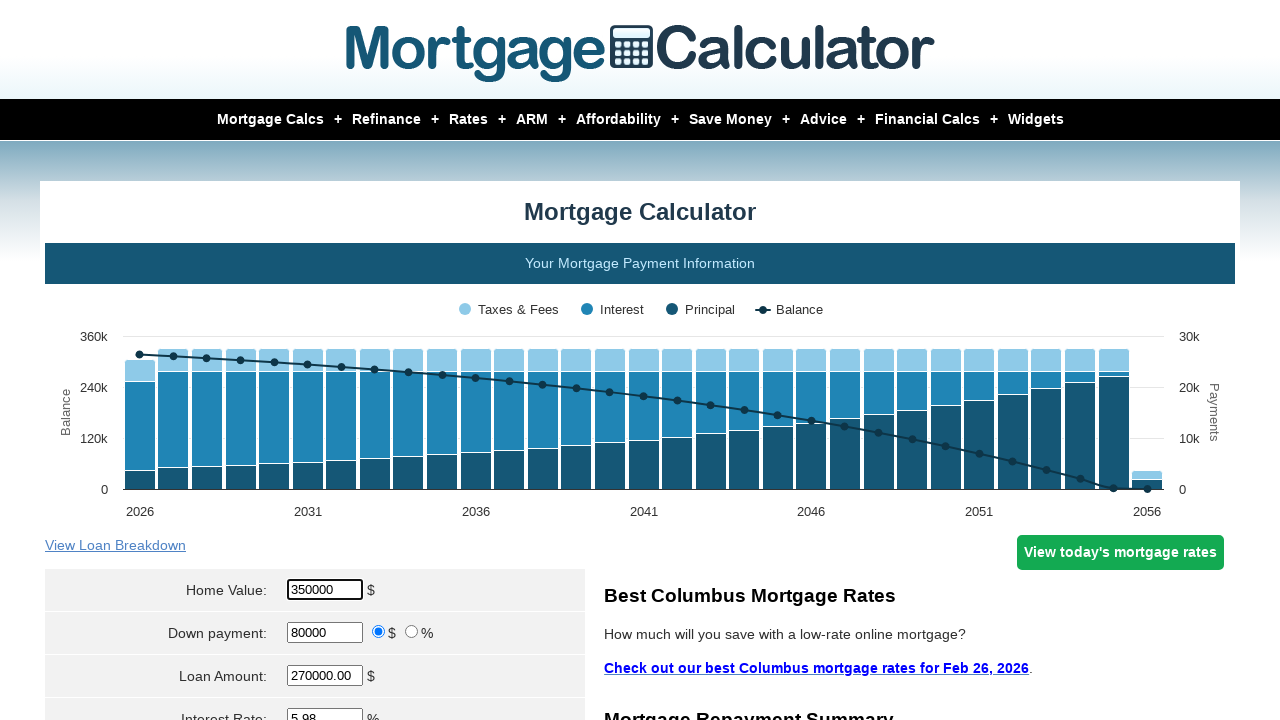

Located interest rate input field
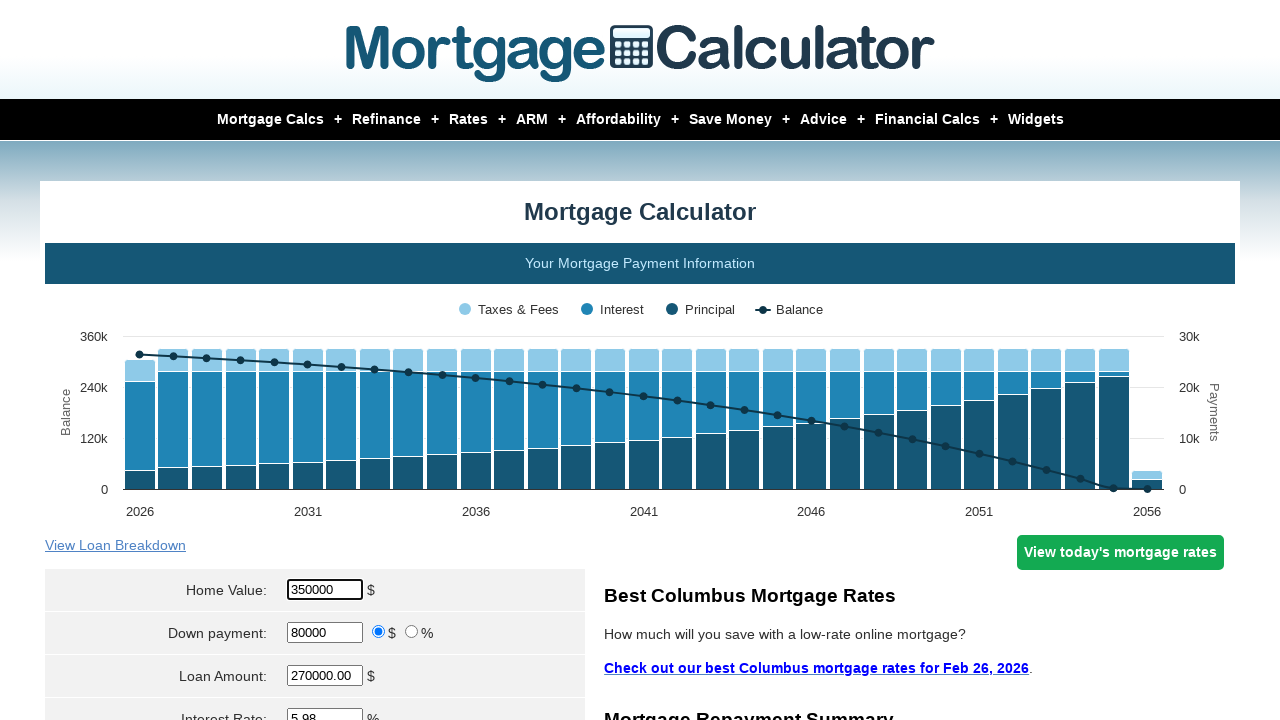

Cleared interest rate field on input[name='param[interest_rate]']
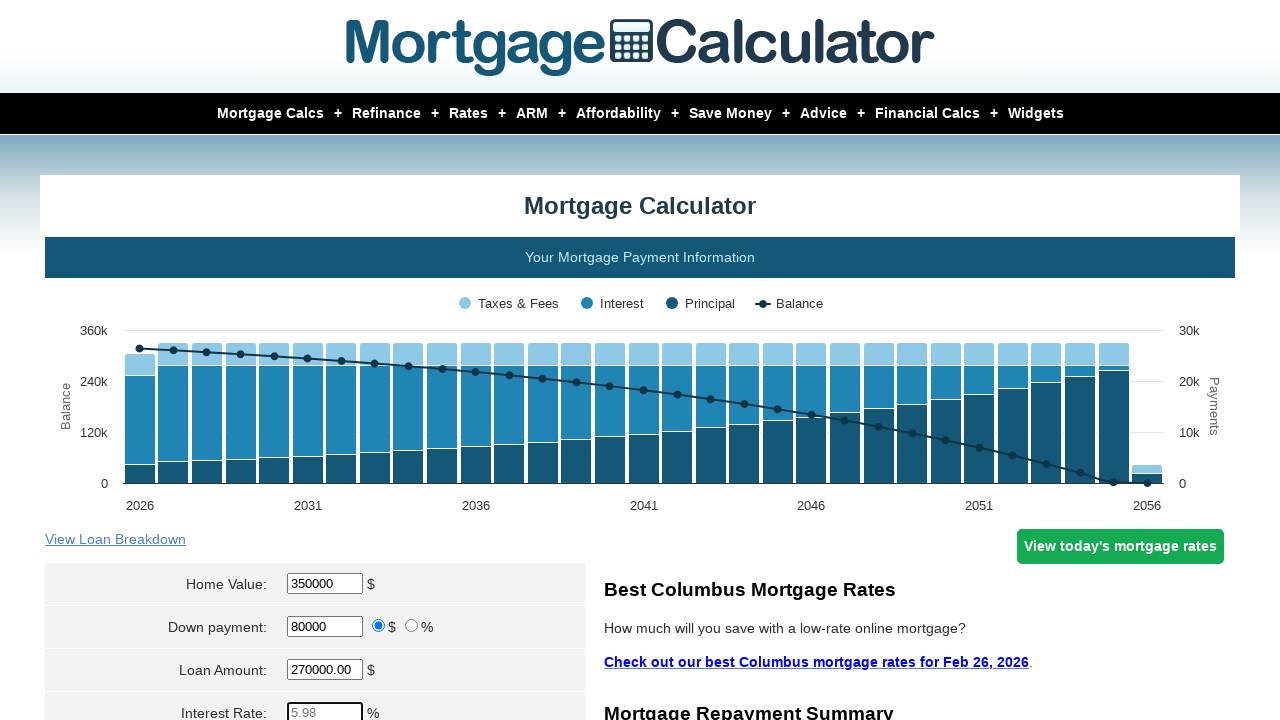

Filled interest rate field with 2.5% on input[name='param[interest_rate]']
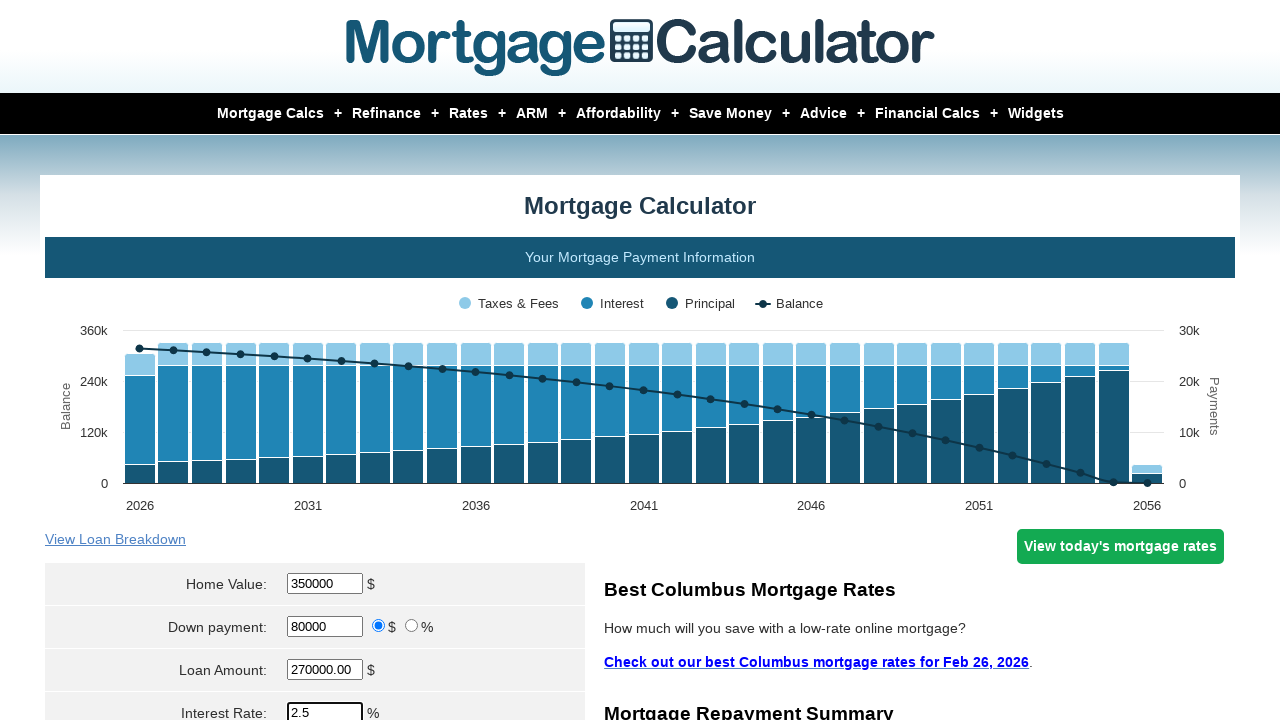

Selected April from start month dropdown on select[name='param[start_month]']
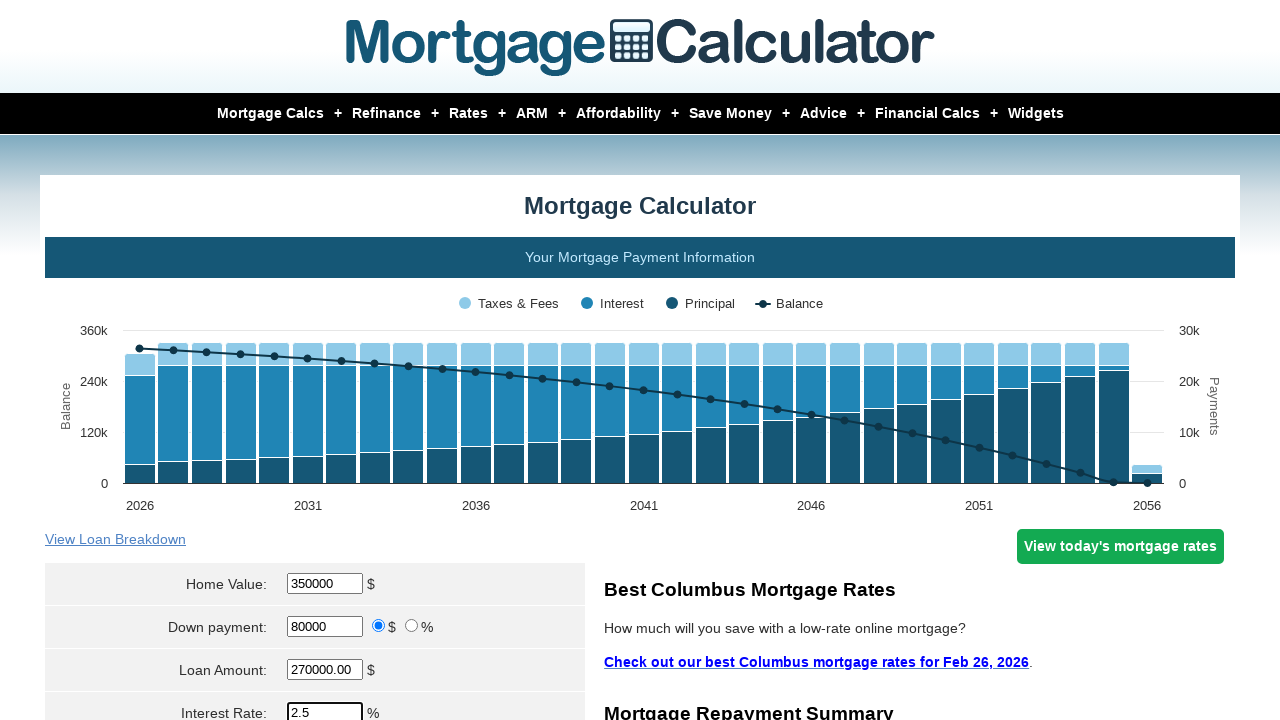

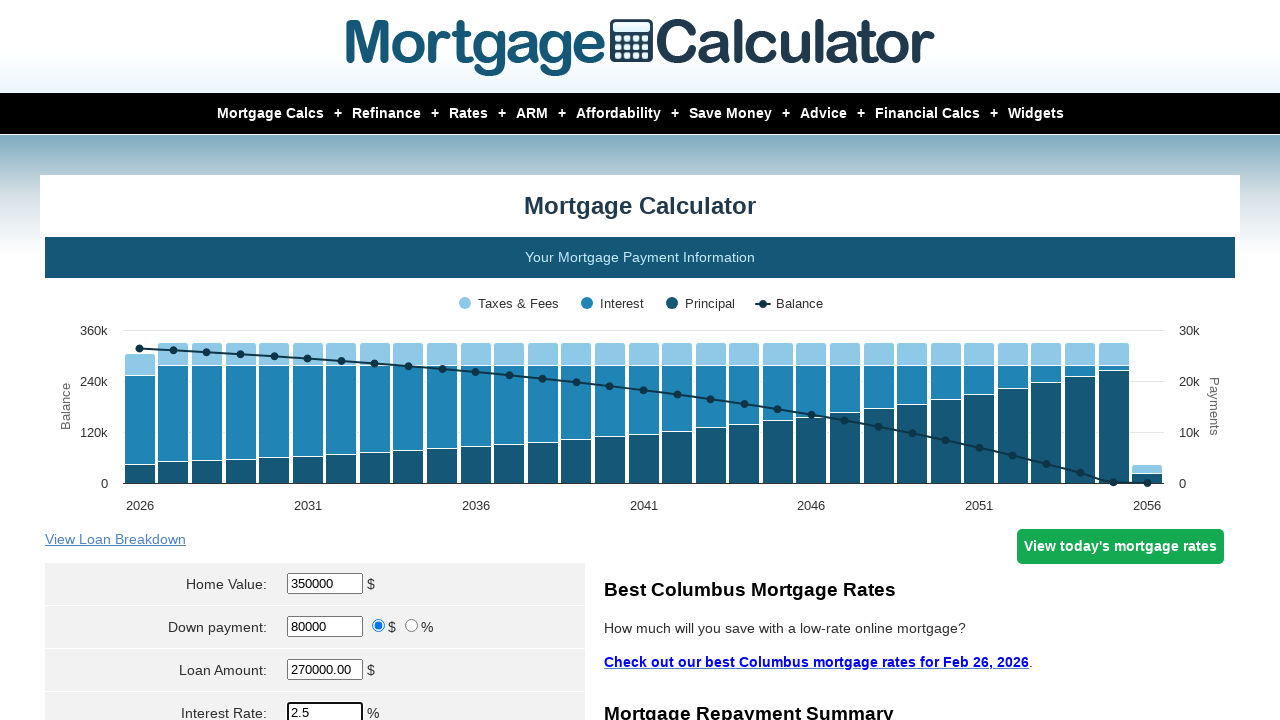